Tests JavaScript prompt alert functionality by clicking a button to trigger a prompt, entering text into the prompt dialog, and accepting it

Starting URL: https://the-internet.herokuapp.com/javascript_alerts

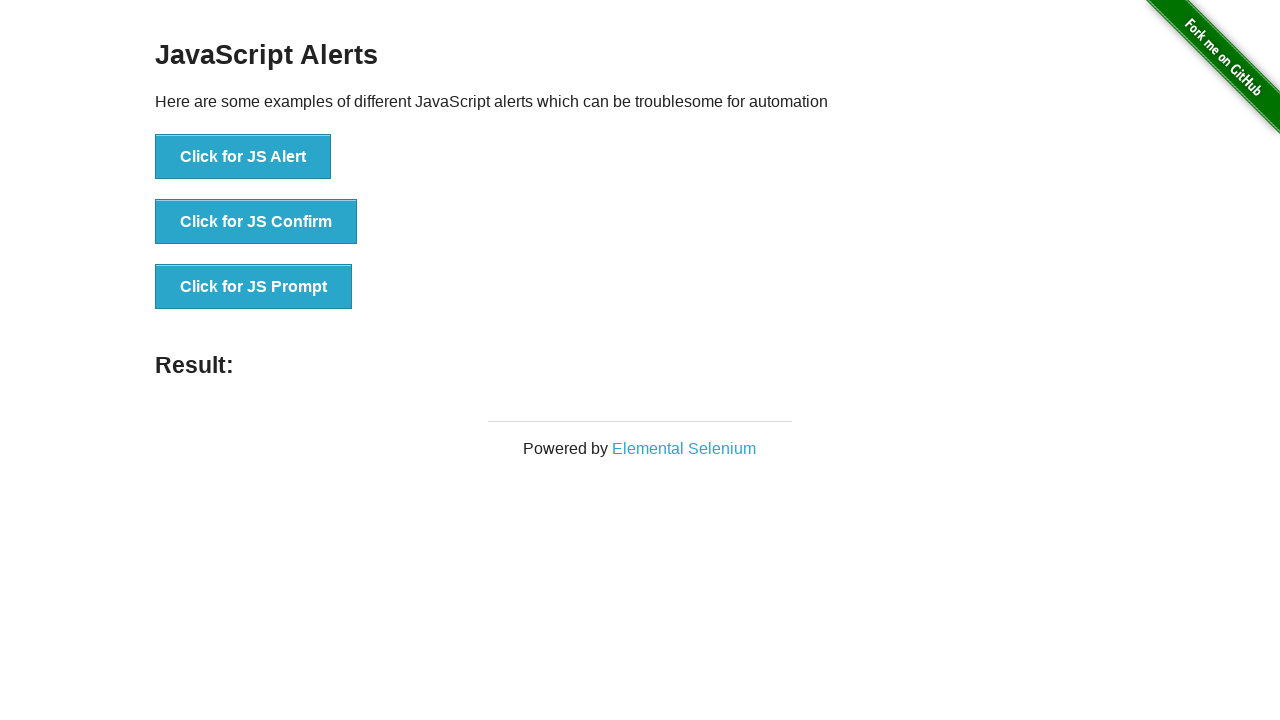

Clicked 'Click for JS Prompt' button to trigger prompt dialog at (254, 287) on xpath=//button[text()='Click for JS Prompt']
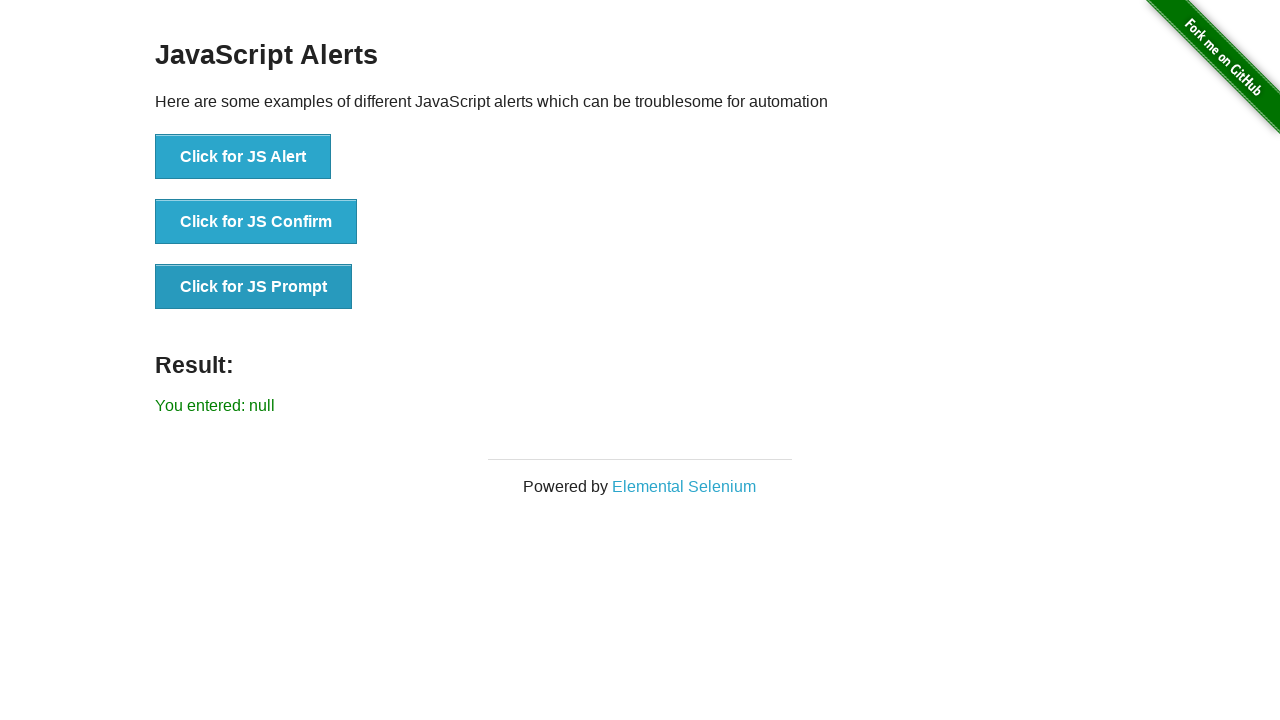

Set up dialog handler to accept prompt with text 'Michael Johnson'
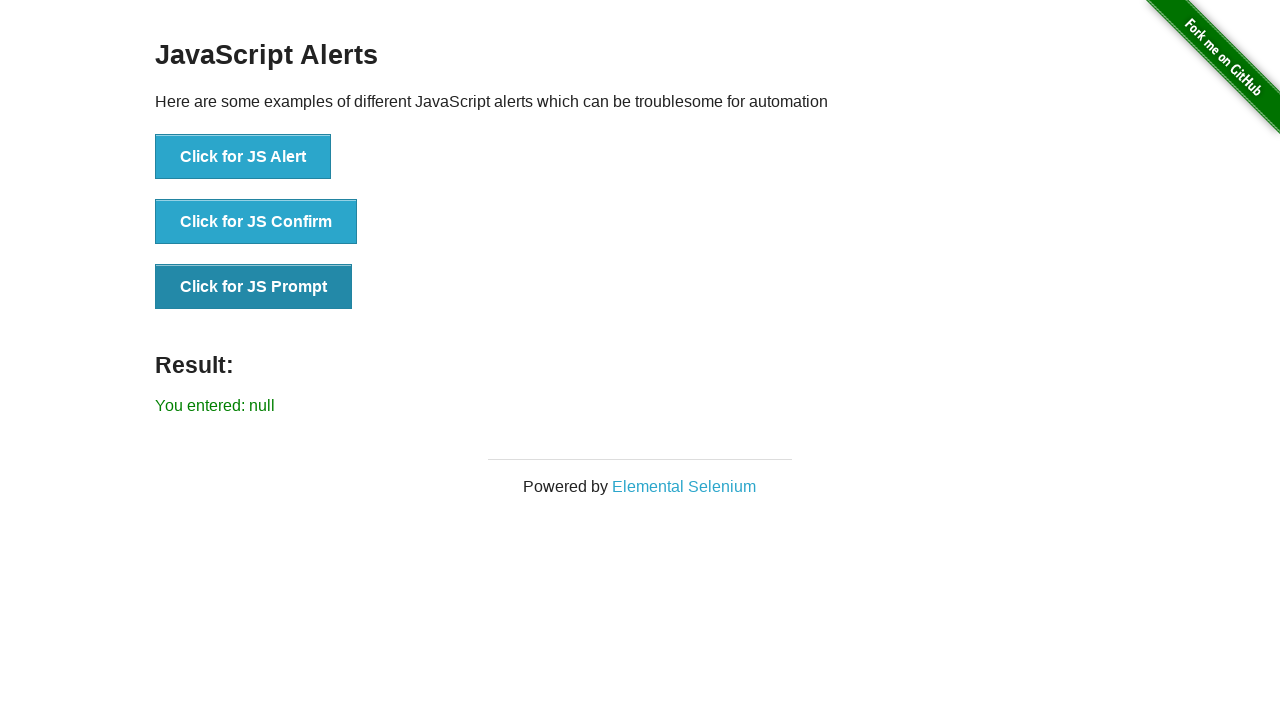

Clicked 'Click for JS Prompt' button to trigger prompt with handler active at (254, 287) on xpath=//button[text()='Click for JS Prompt']
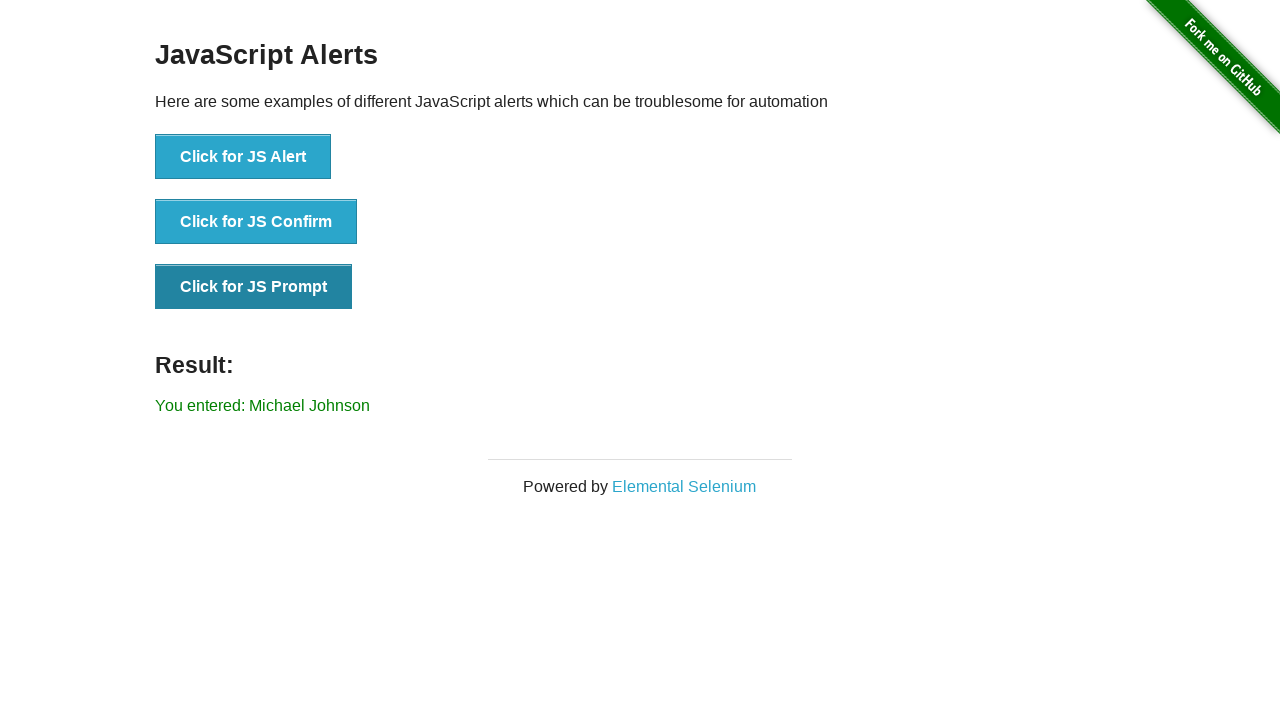

Prompt result text displayed on page
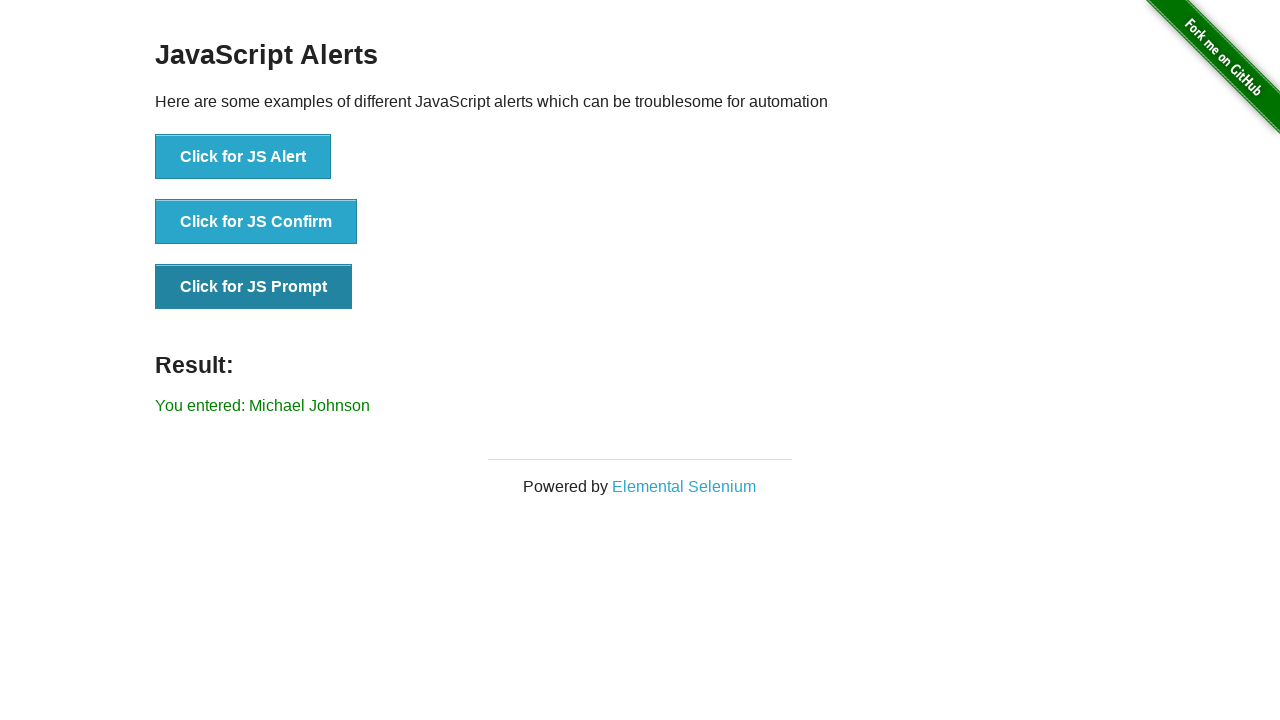

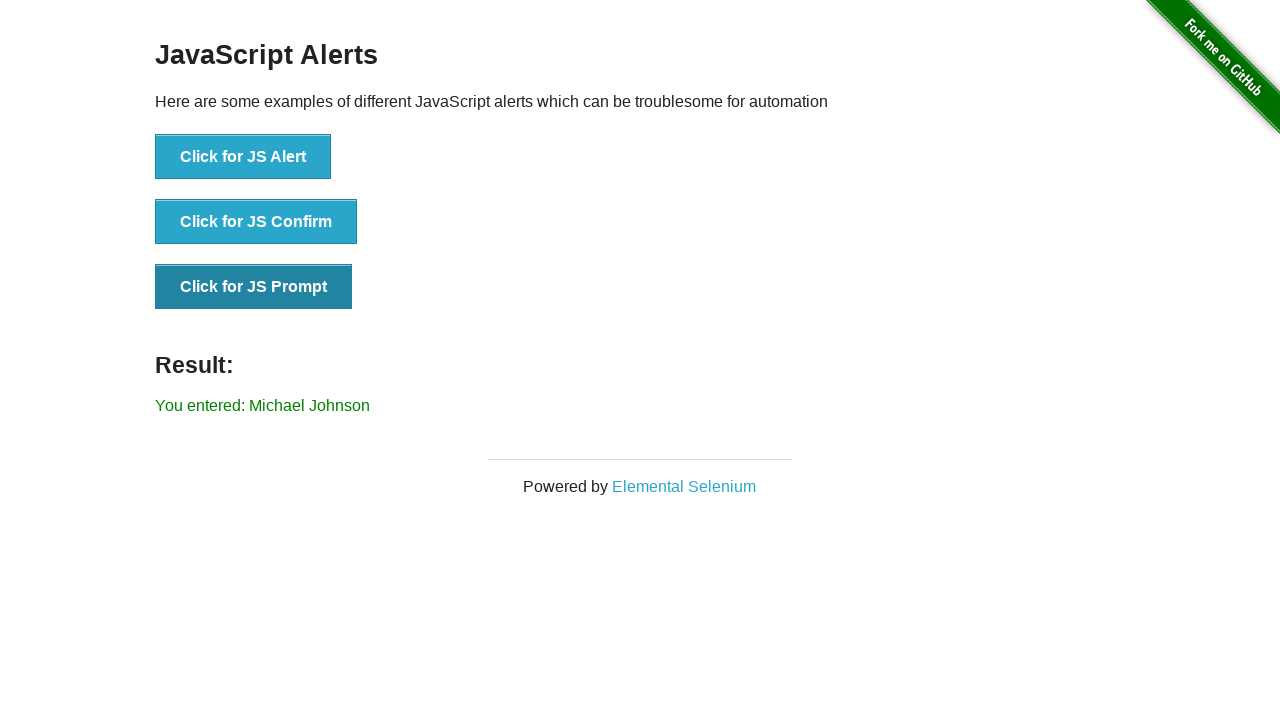